Opens all external links on the Selenium website that open in new tabs by clicking on each link with target="_blank" attribute

Starting URL: https://www.selenium.dev/

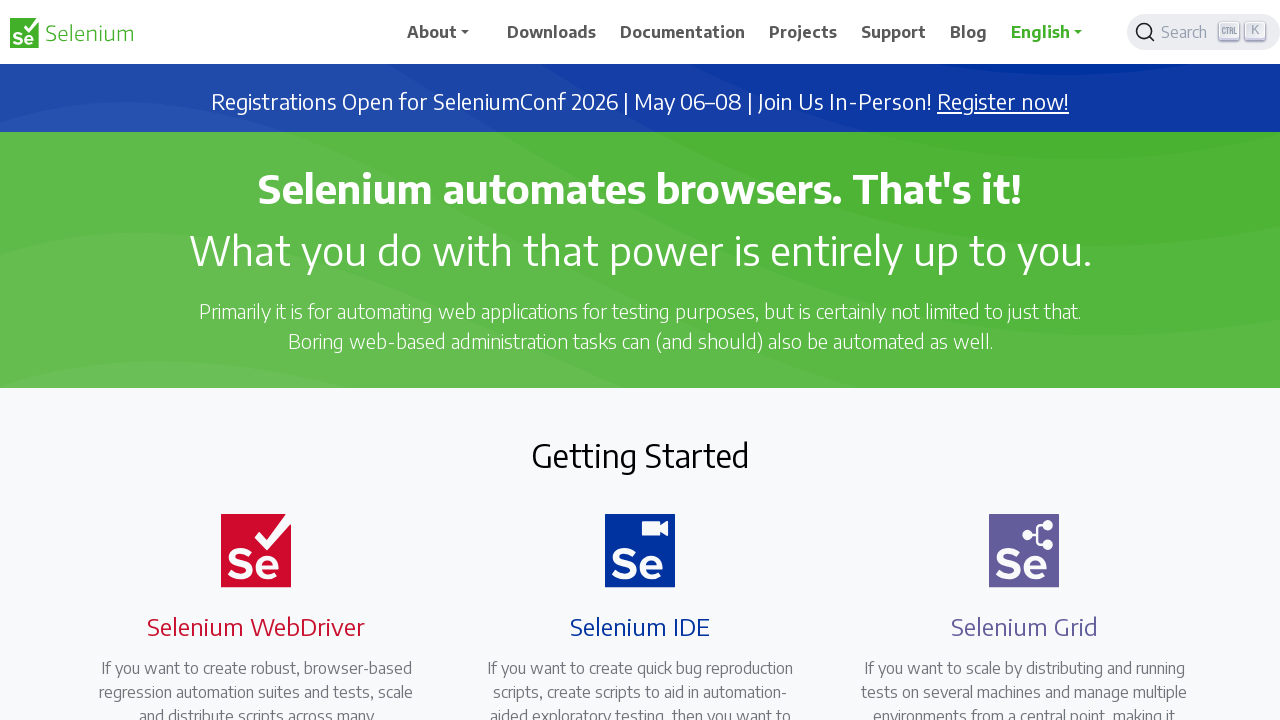

Found all links with target='_blank' attribute on Selenium website
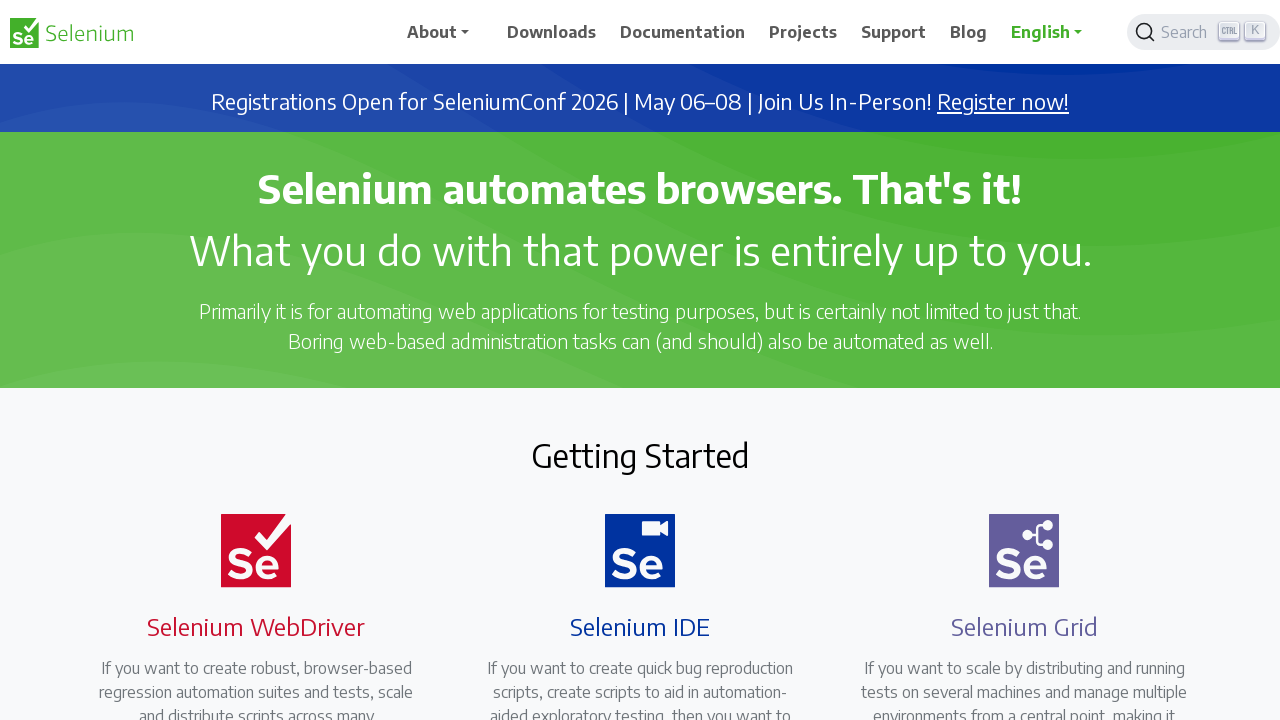

Clicked external link that opens in new tab
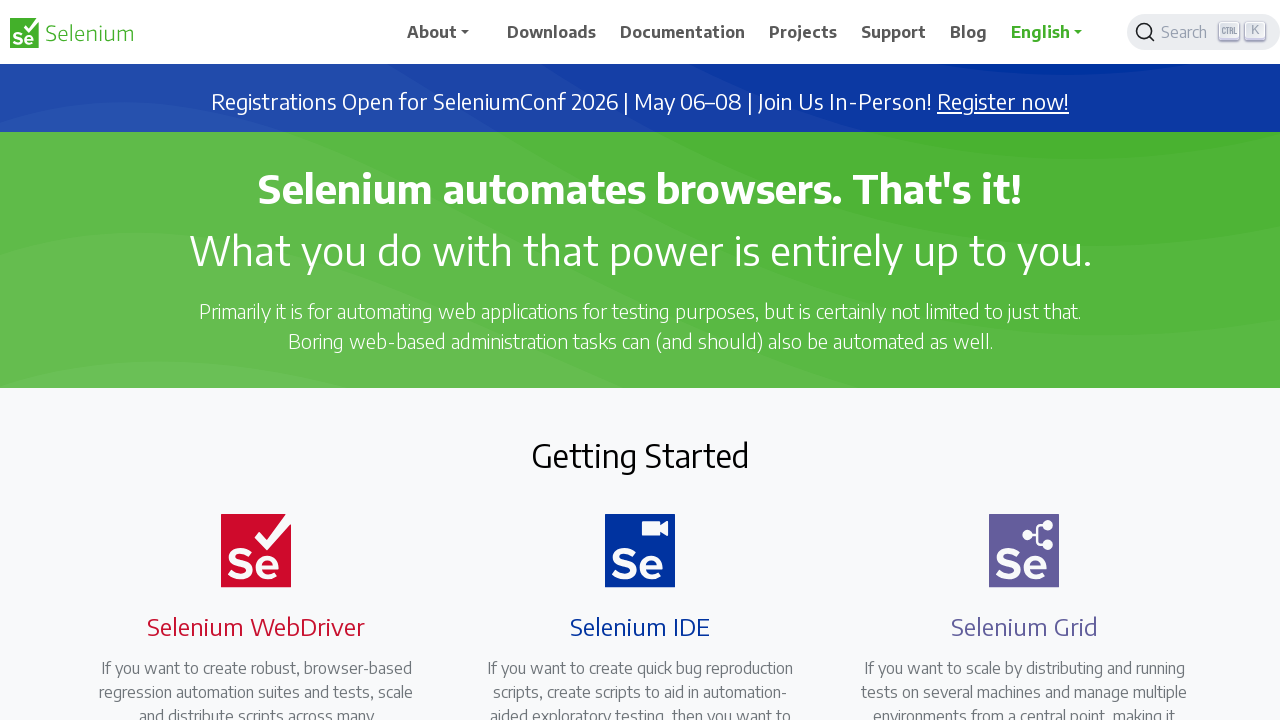

Clicked external link that opens in new tab
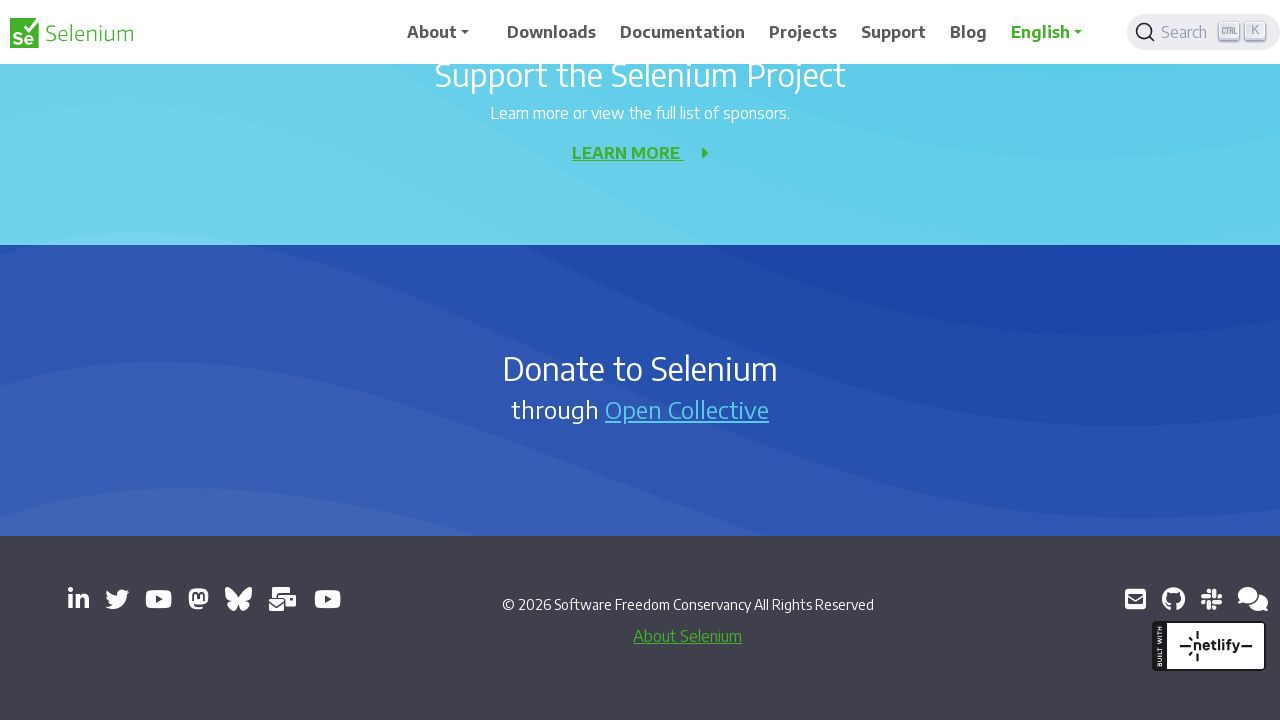

Clicked external link that opens in new tab
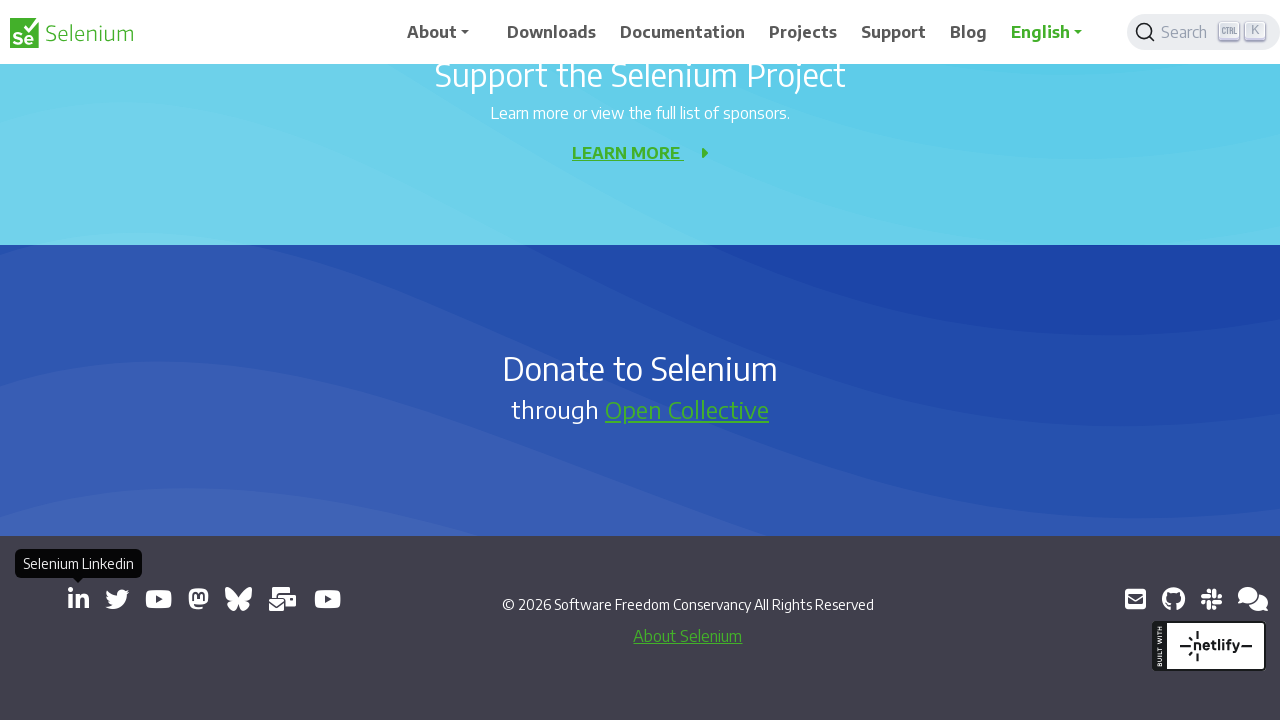

Clicked external link that opens in new tab
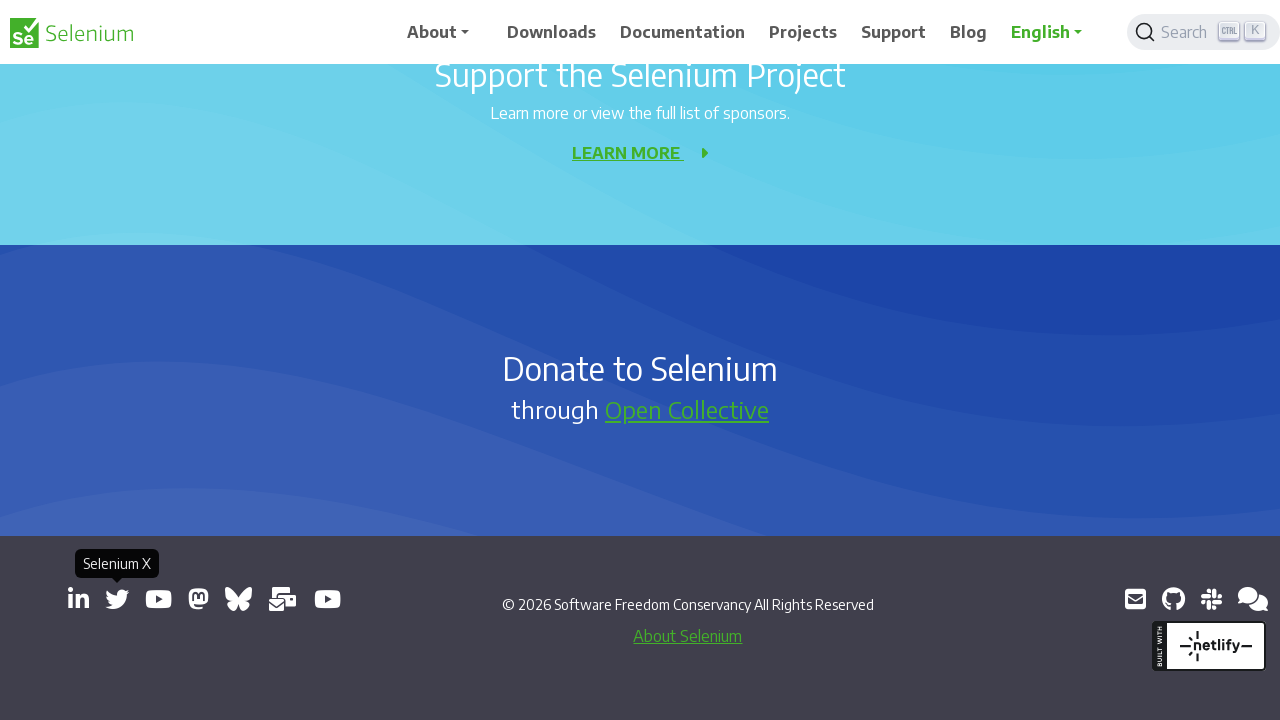

Clicked external link that opens in new tab
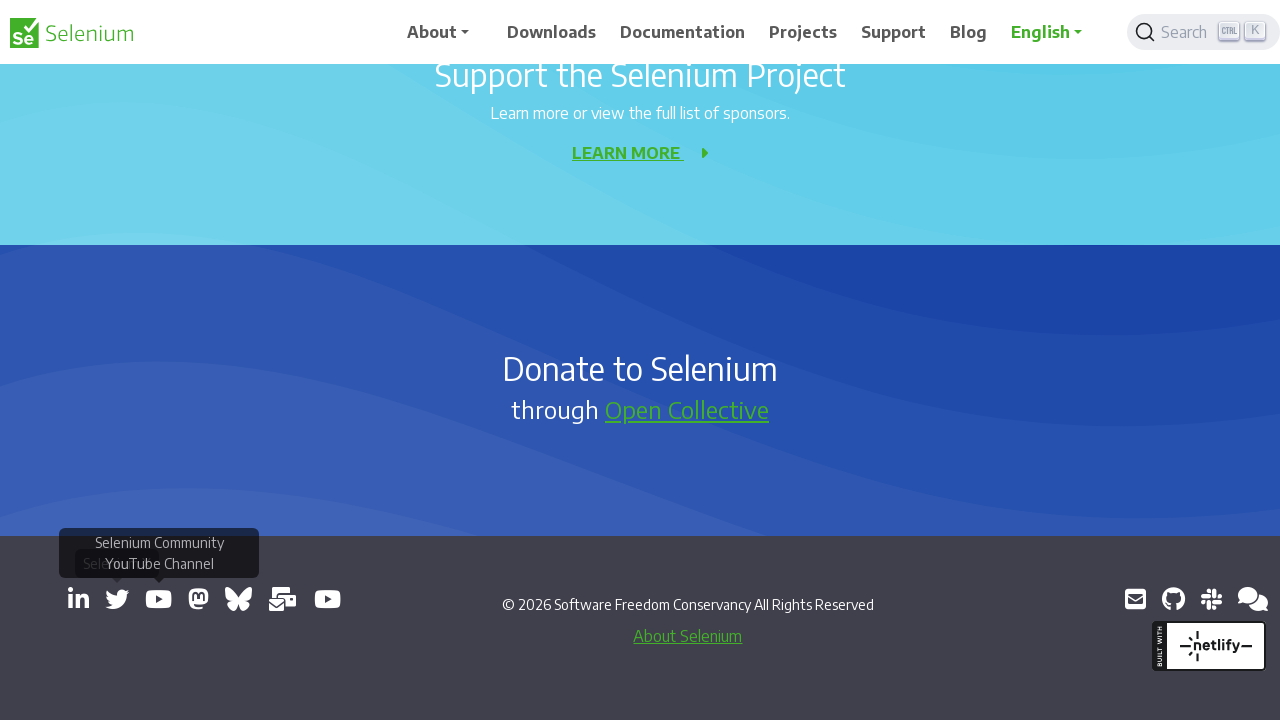

Clicked external link that opens in new tab
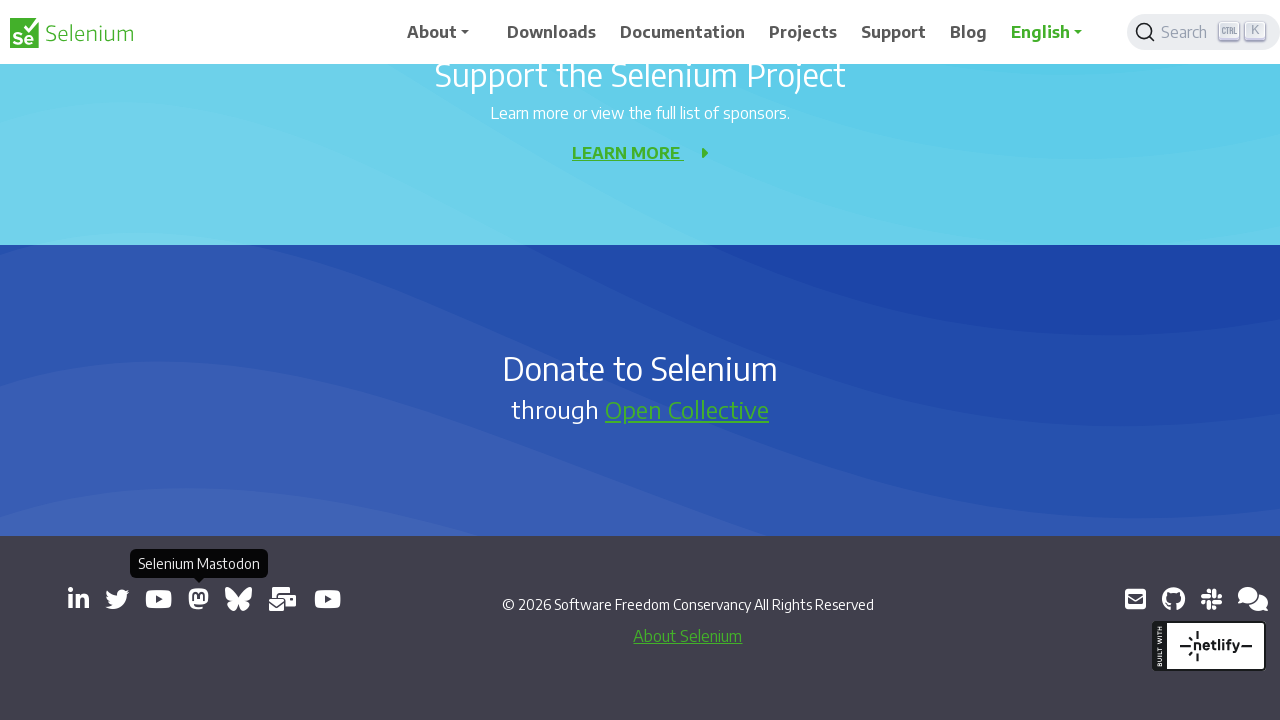

Clicked external link that opens in new tab
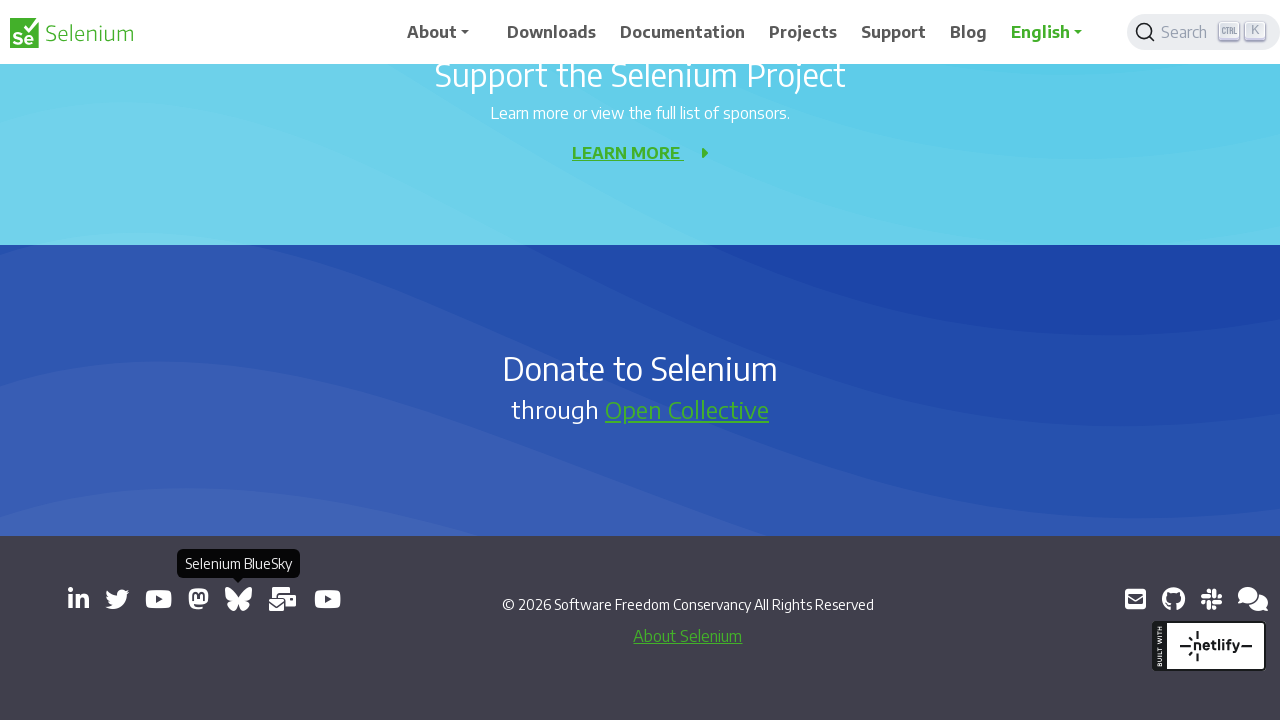

Clicked external link that opens in new tab
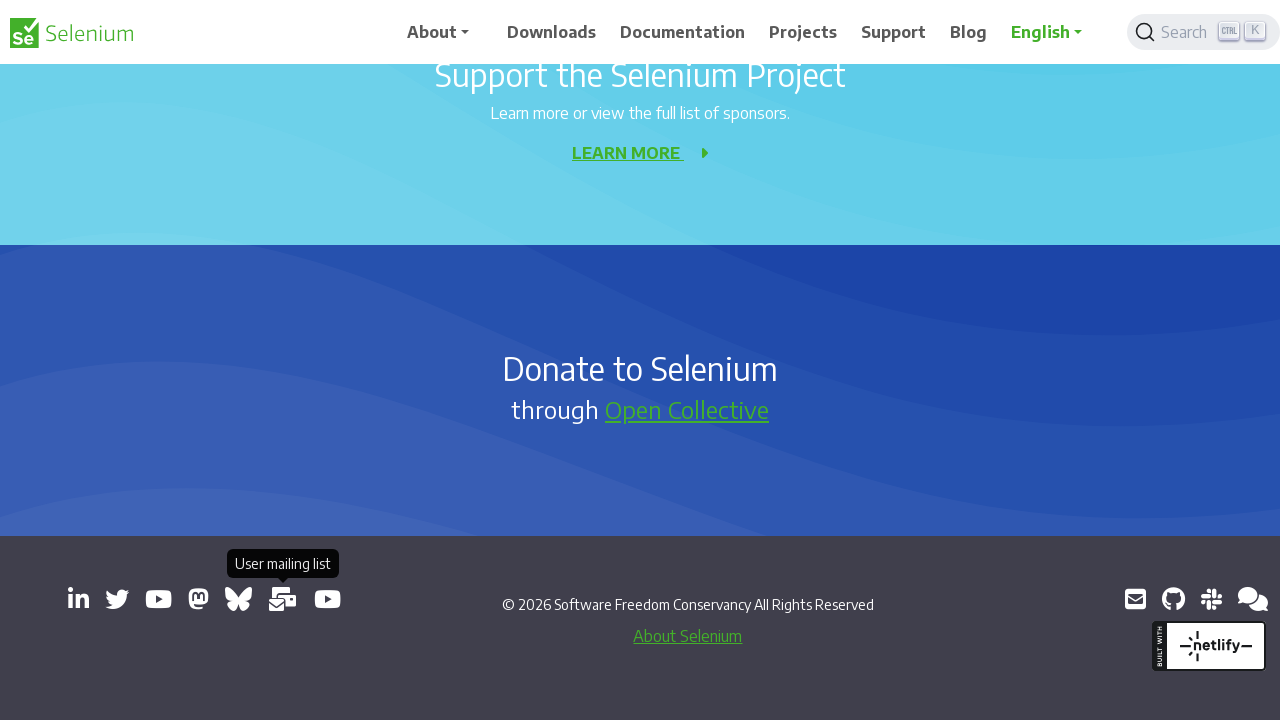

Clicked external link that opens in new tab
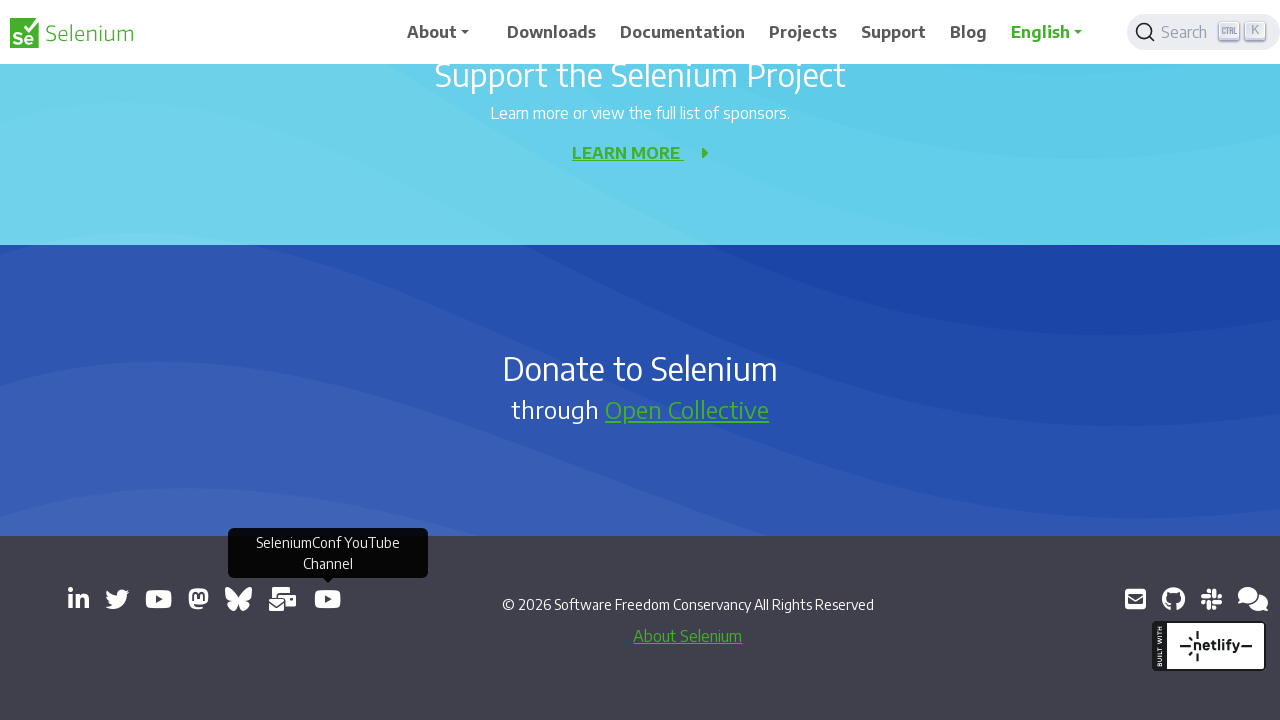

Clicked external link that opens in new tab
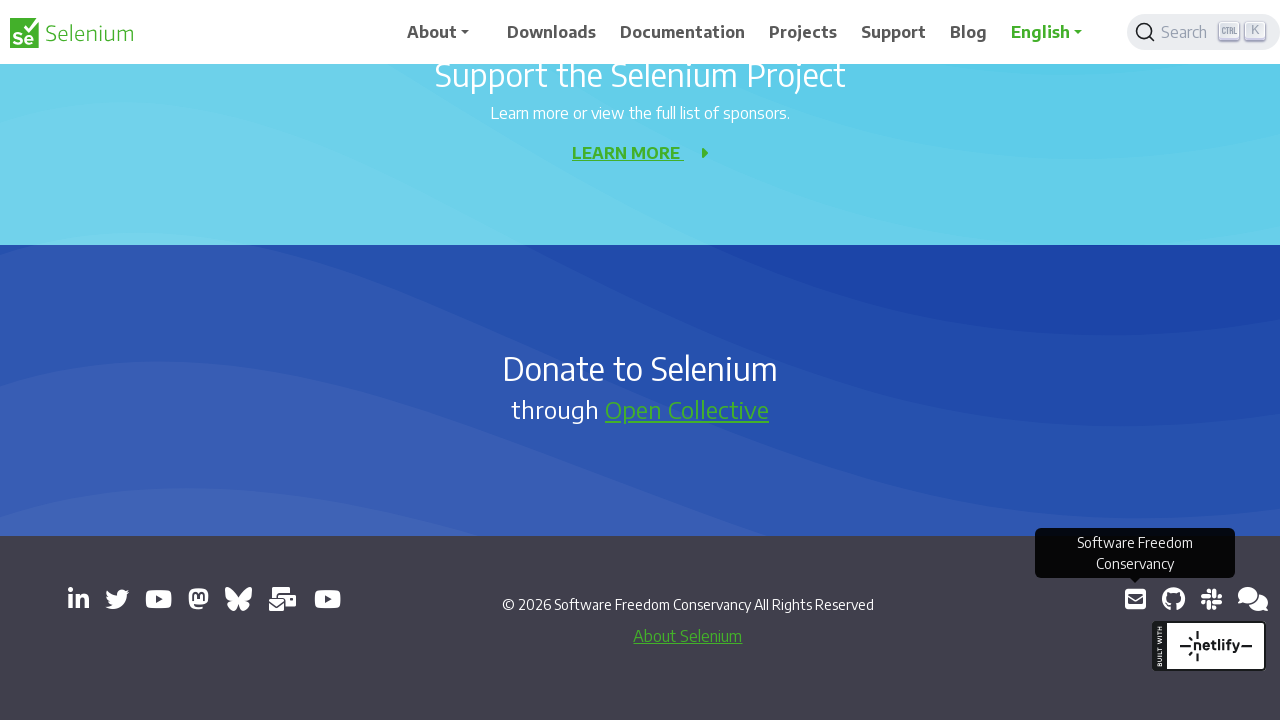

Clicked external link that opens in new tab
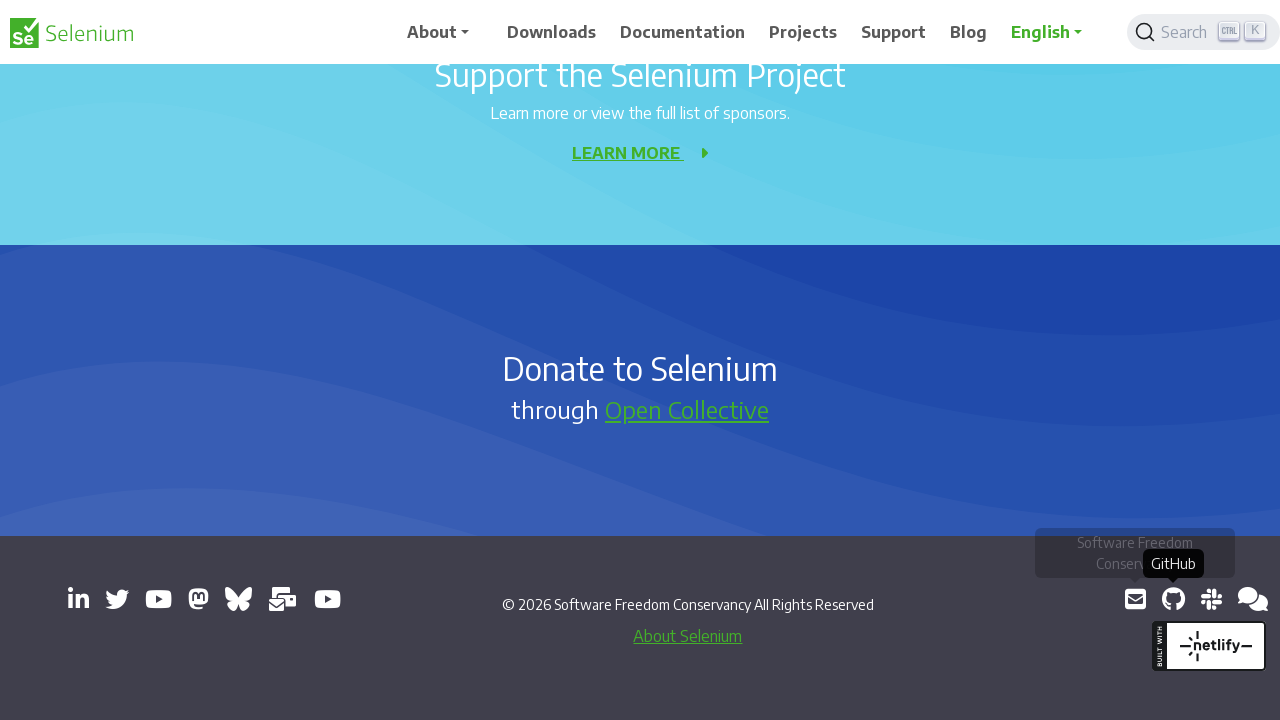

Clicked external link that opens in new tab
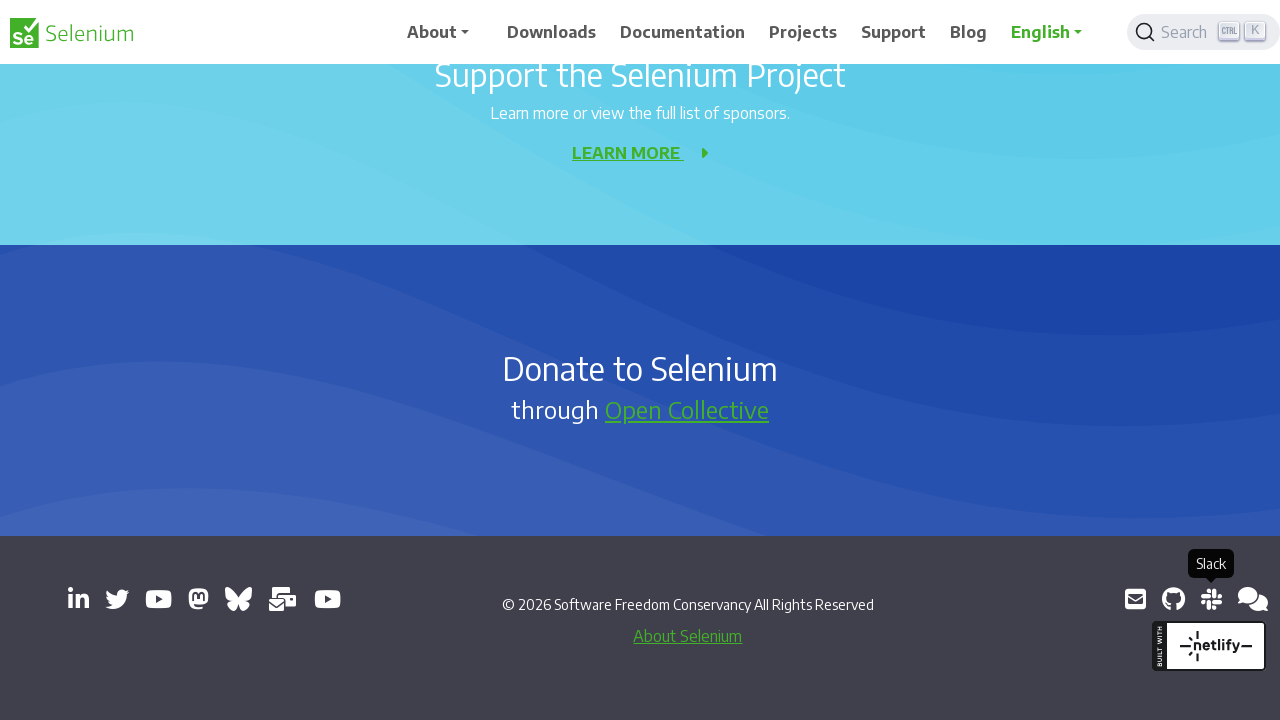

Clicked external link that opens in new tab
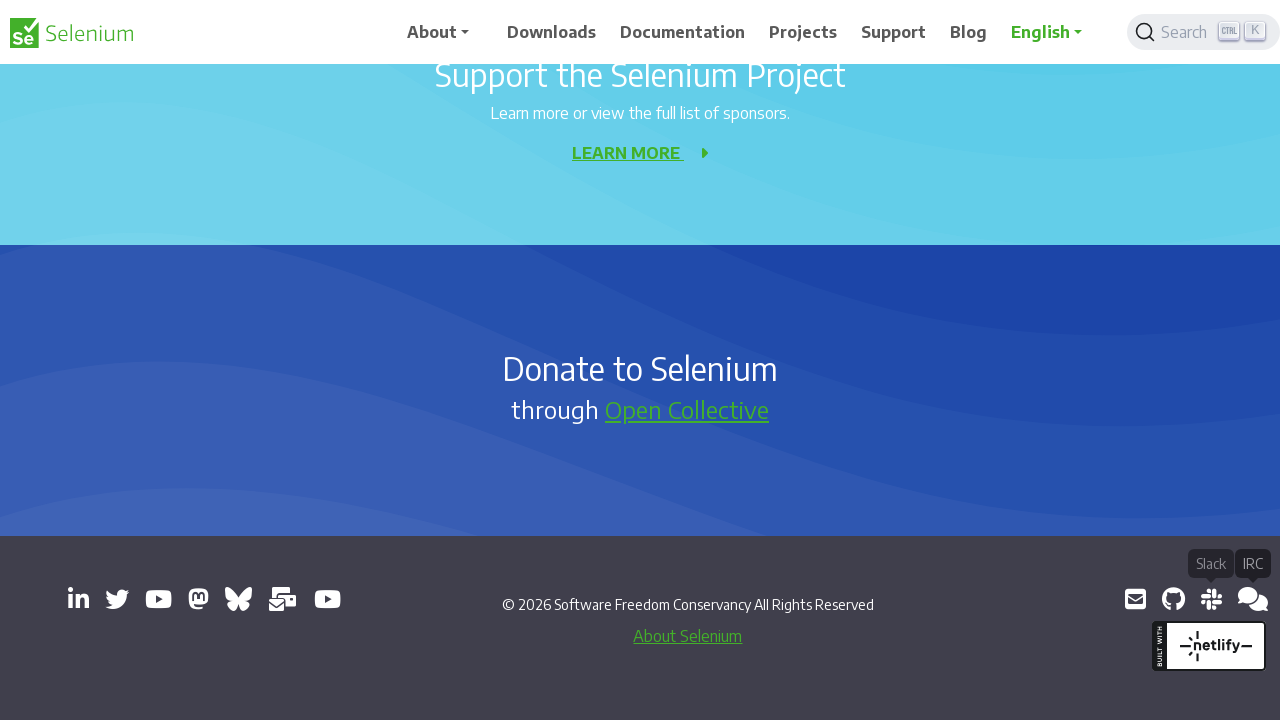

Clicked external link that opens in new tab
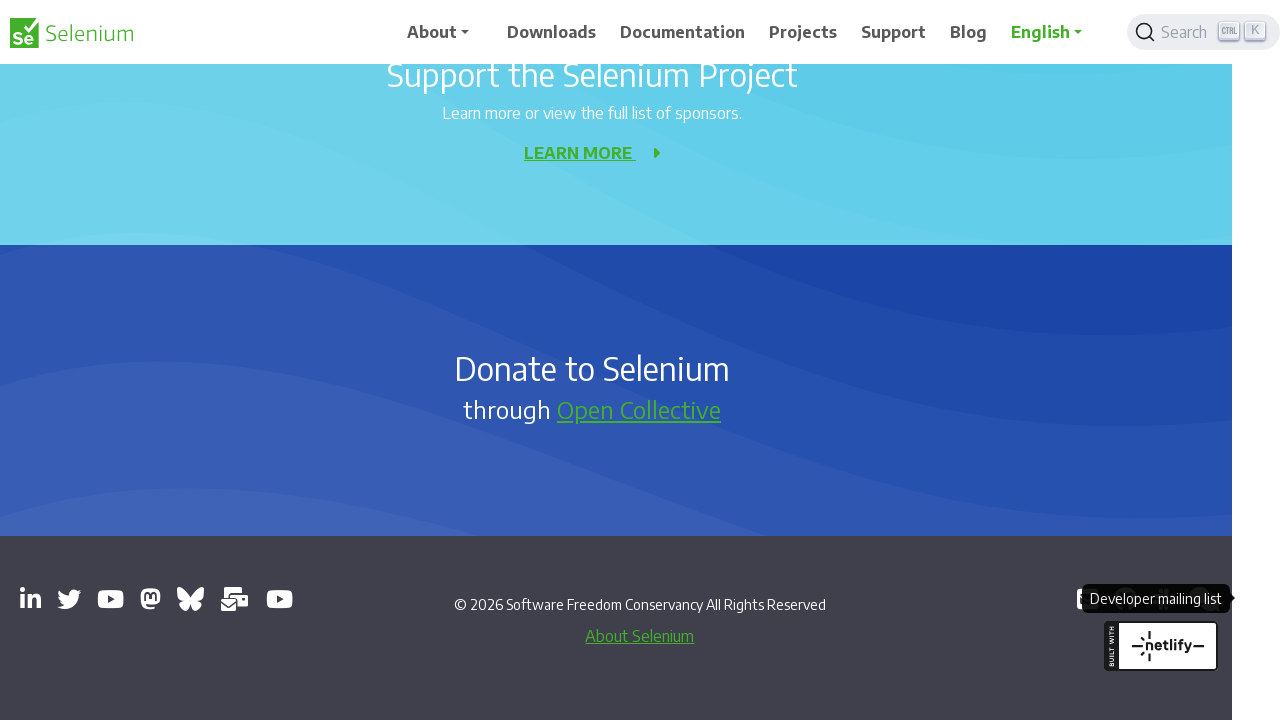

Retrieved all open pages and tabs from context
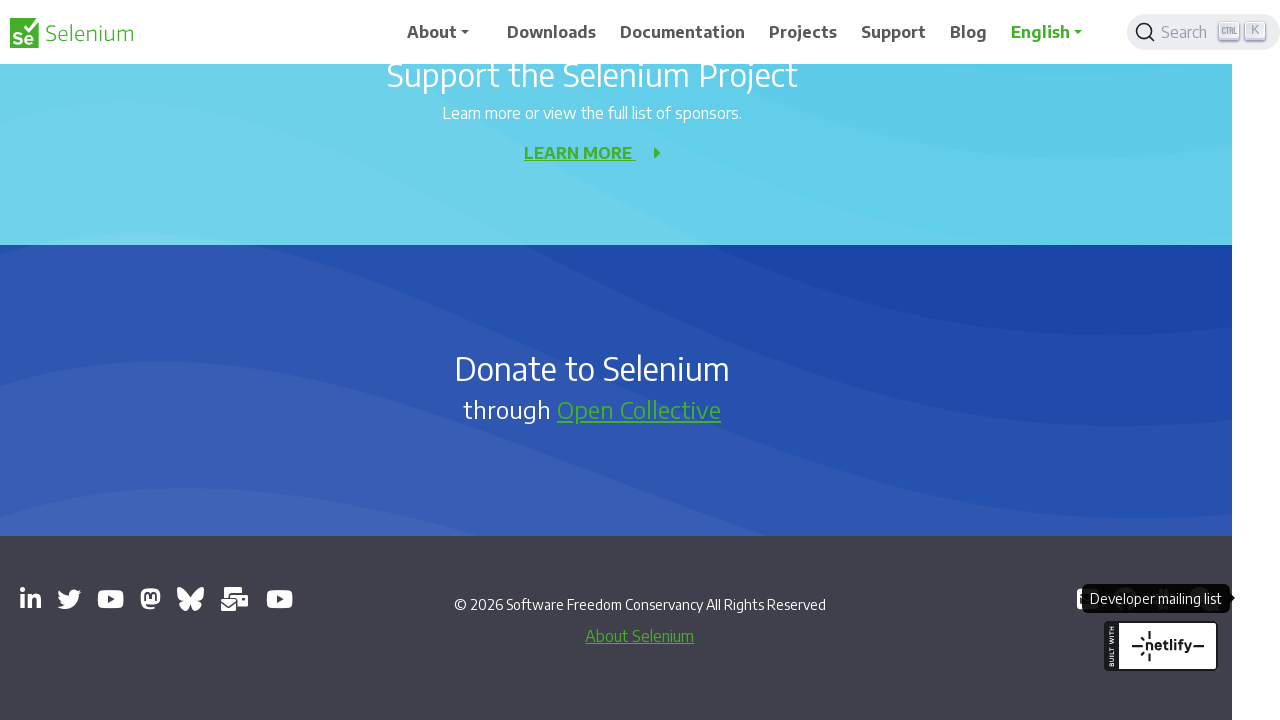

Printed URL of opened page: https://www.selenium.dev/
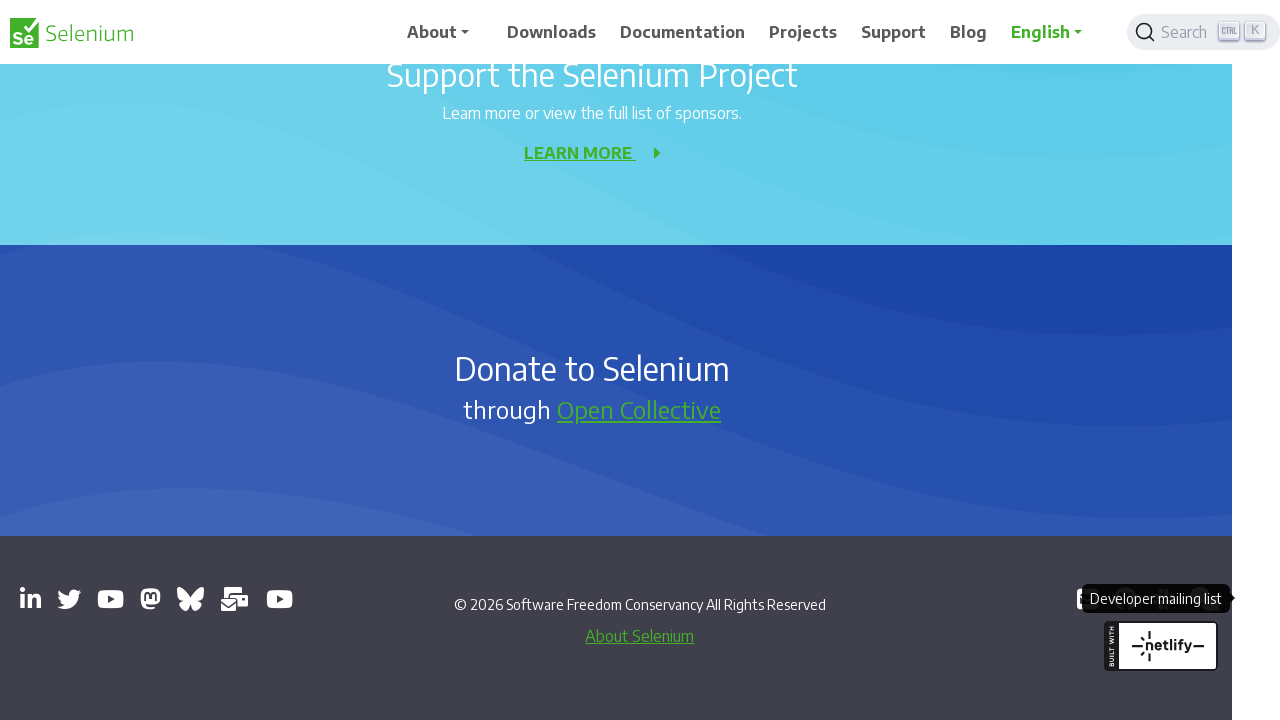

Printed URL of opened page: https://seleniumconf.com/register/?utm_medium=Referral&utm_source=selenium.dev&utm_campaign=register
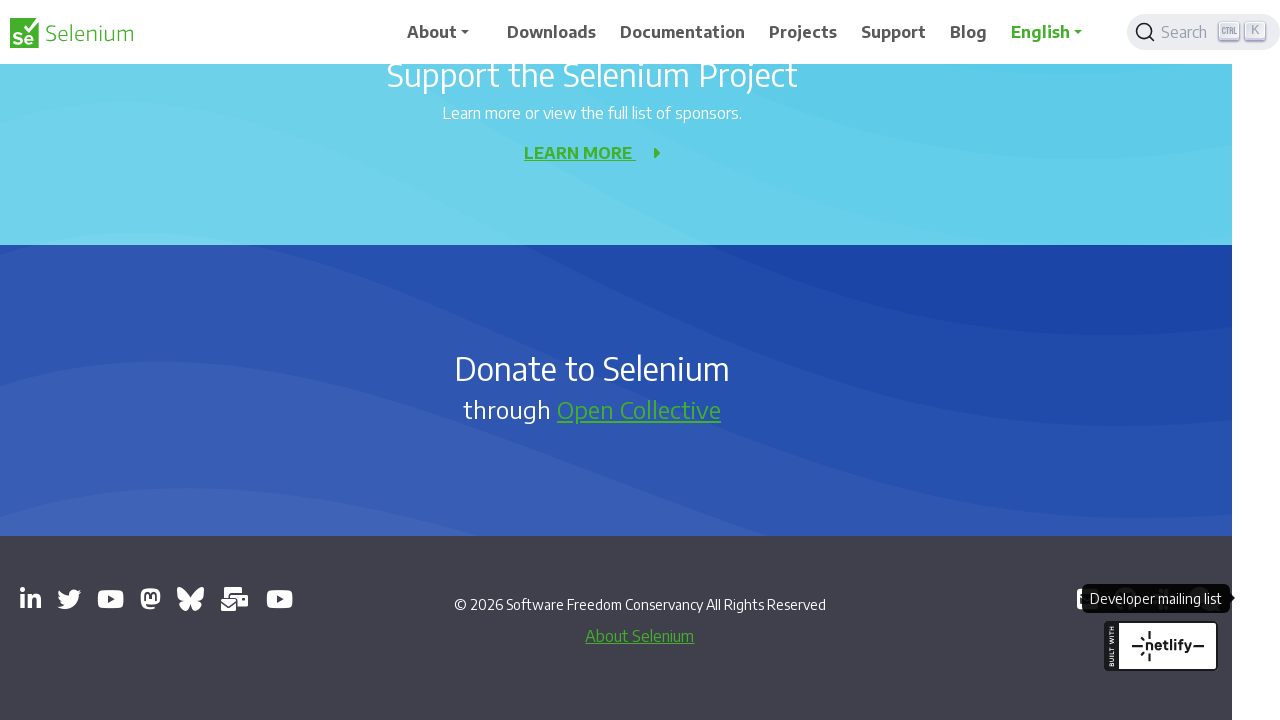

Printed URL of opened page: chrome-error://chromewebdata/
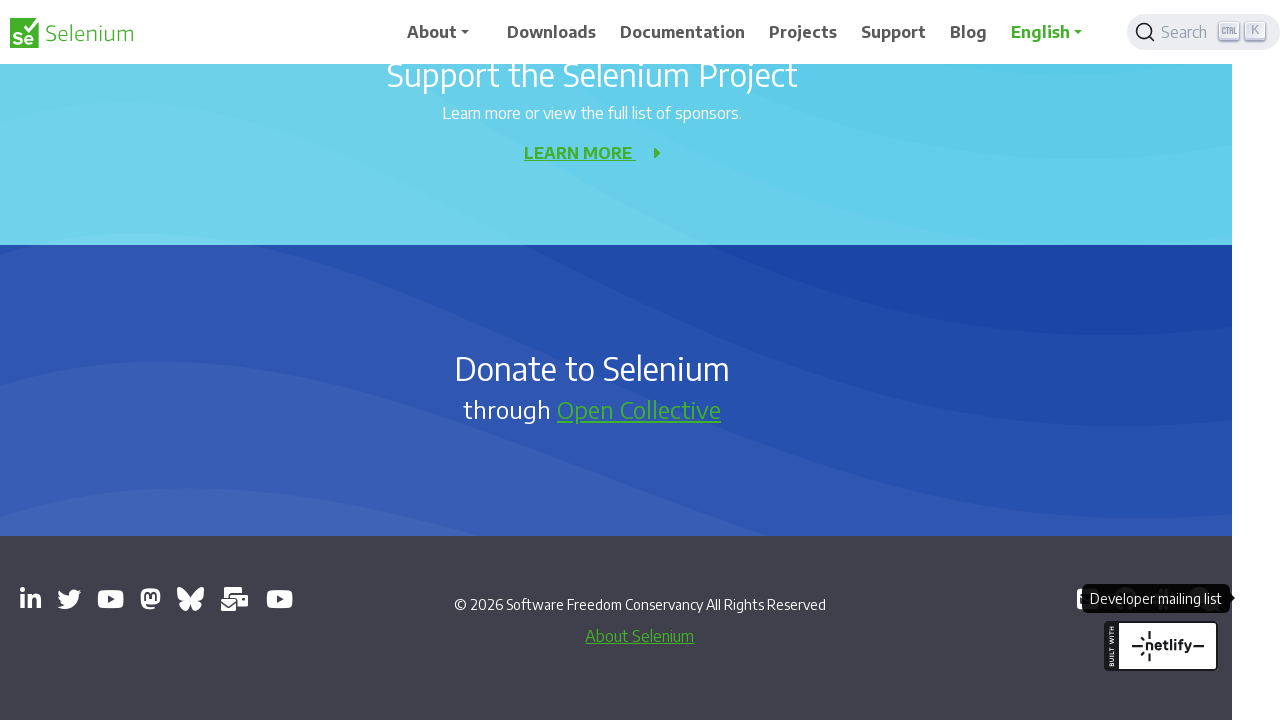

Printed URL of opened page: chrome-error://chromewebdata/
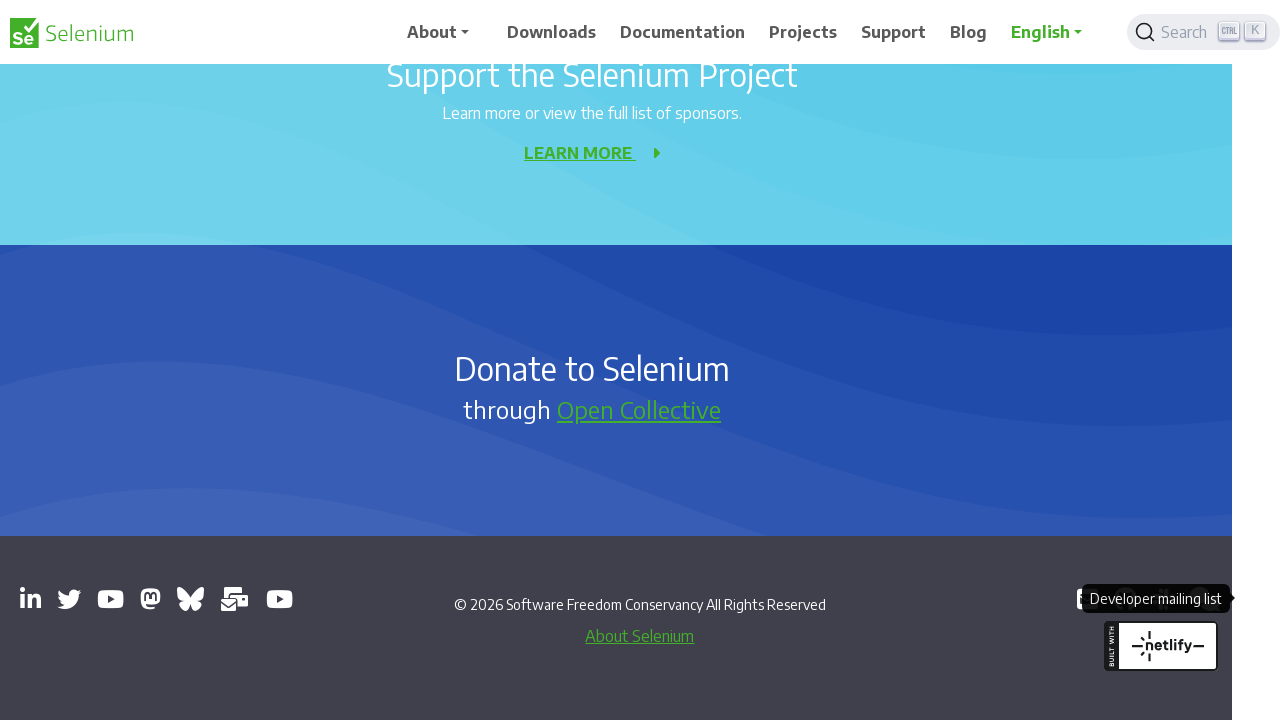

Printed URL of opened page: chrome-error://chromewebdata/
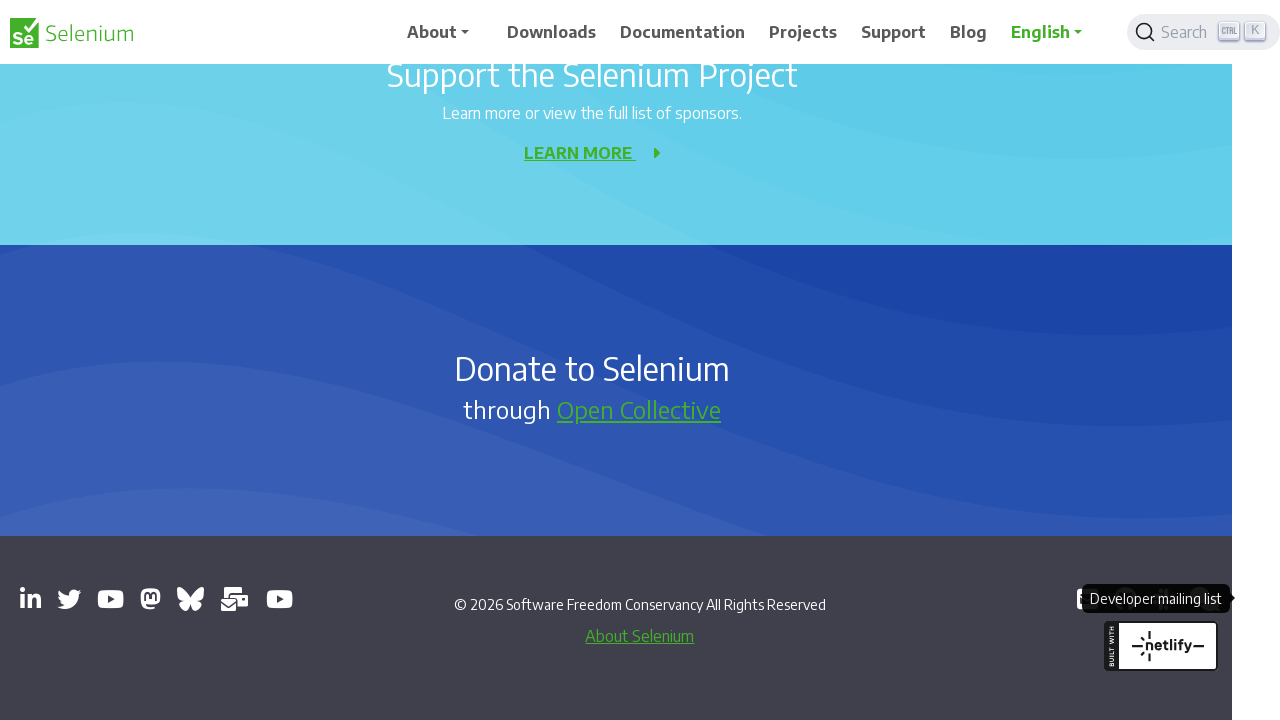

Printed URL of opened page: https://www.youtube.com/@SeleniumHQProject
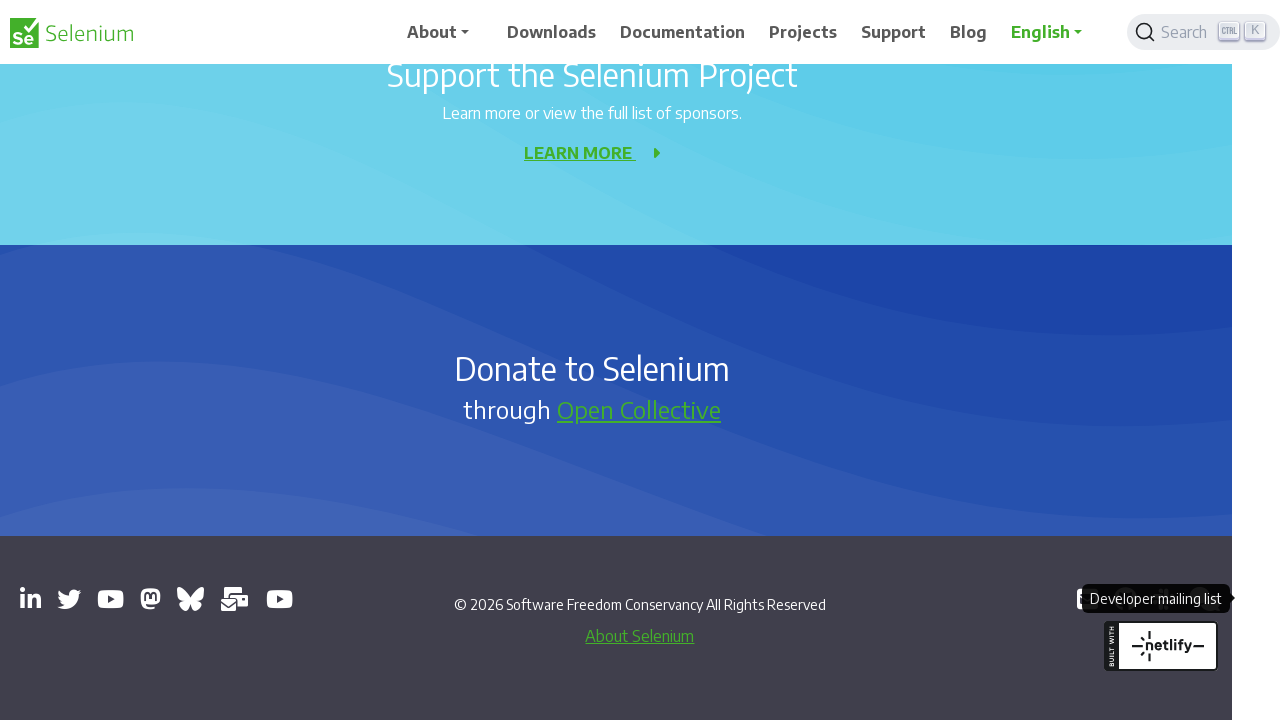

Printed URL of opened page: https://mastodon.social/redirect/accounts/110869641967823055
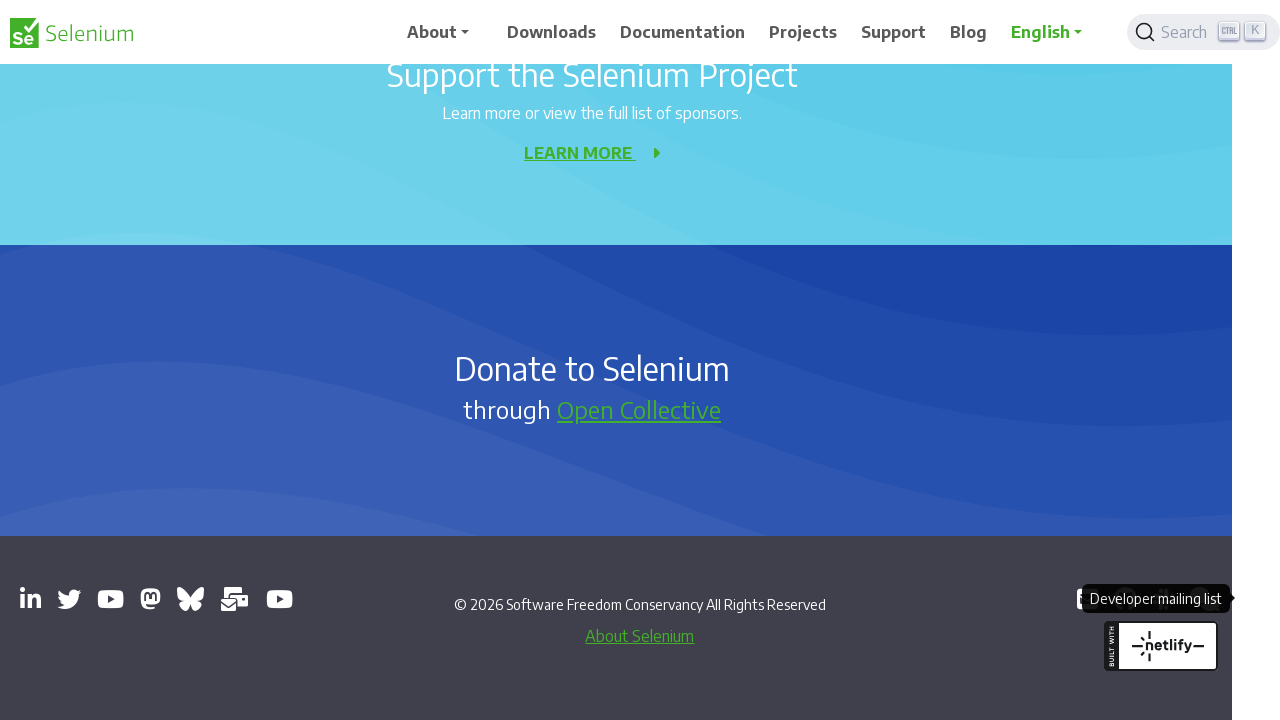

Printed URL of opened page: https://bsky.app/profile/seleniumconf.bsky.social
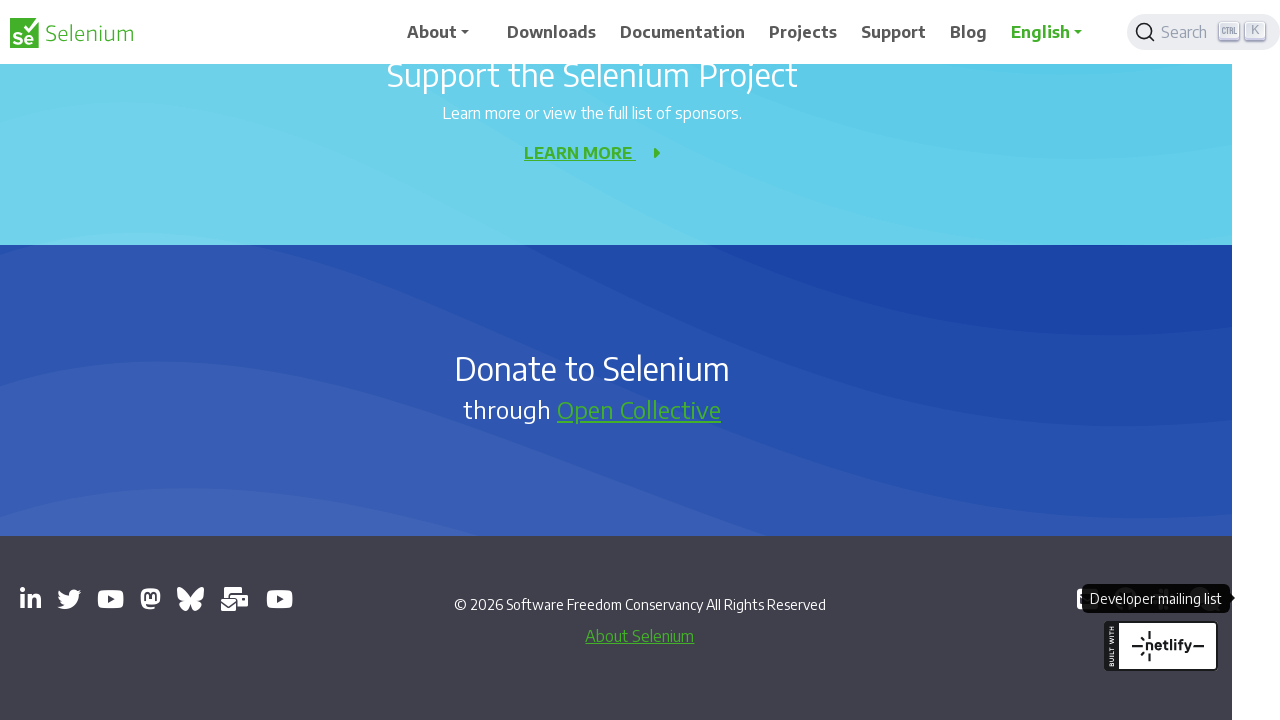

Printed URL of opened page: https://groups.google.com/g/selenium-users
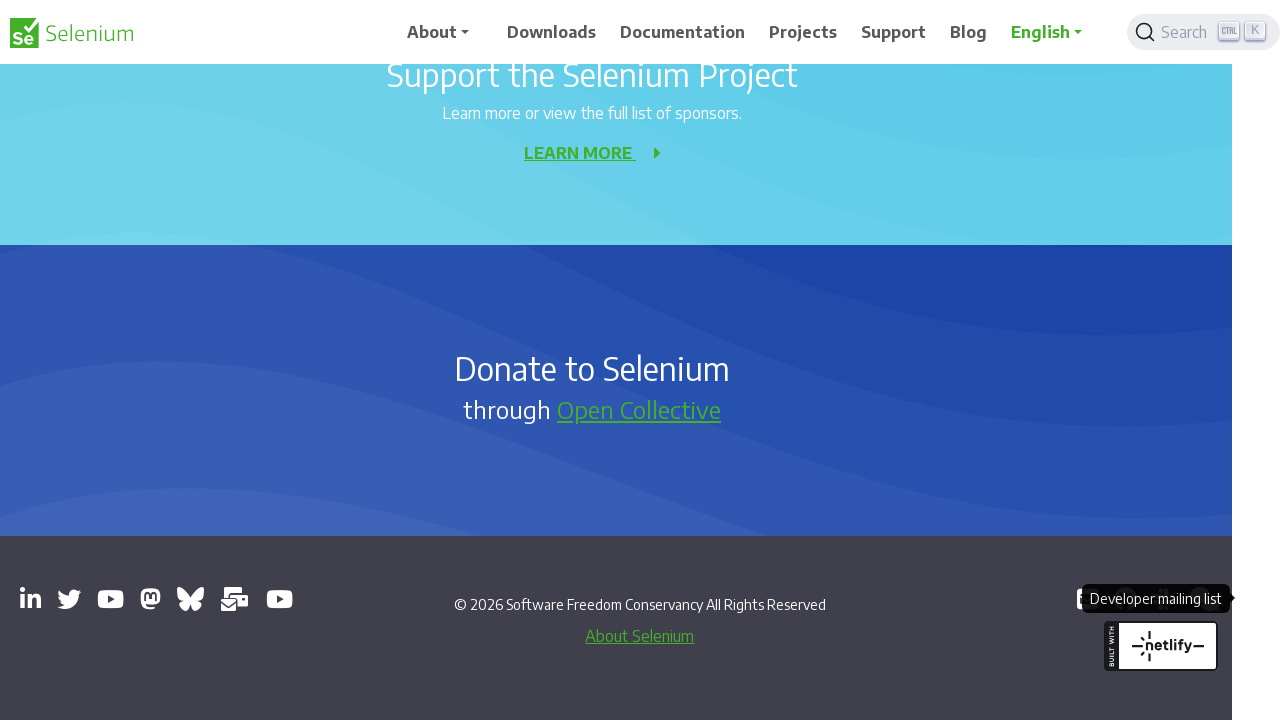

Printed URL of opened page: https://www.youtube.com/channel/UCbDlgX_613xNMrDqCe3QNEw
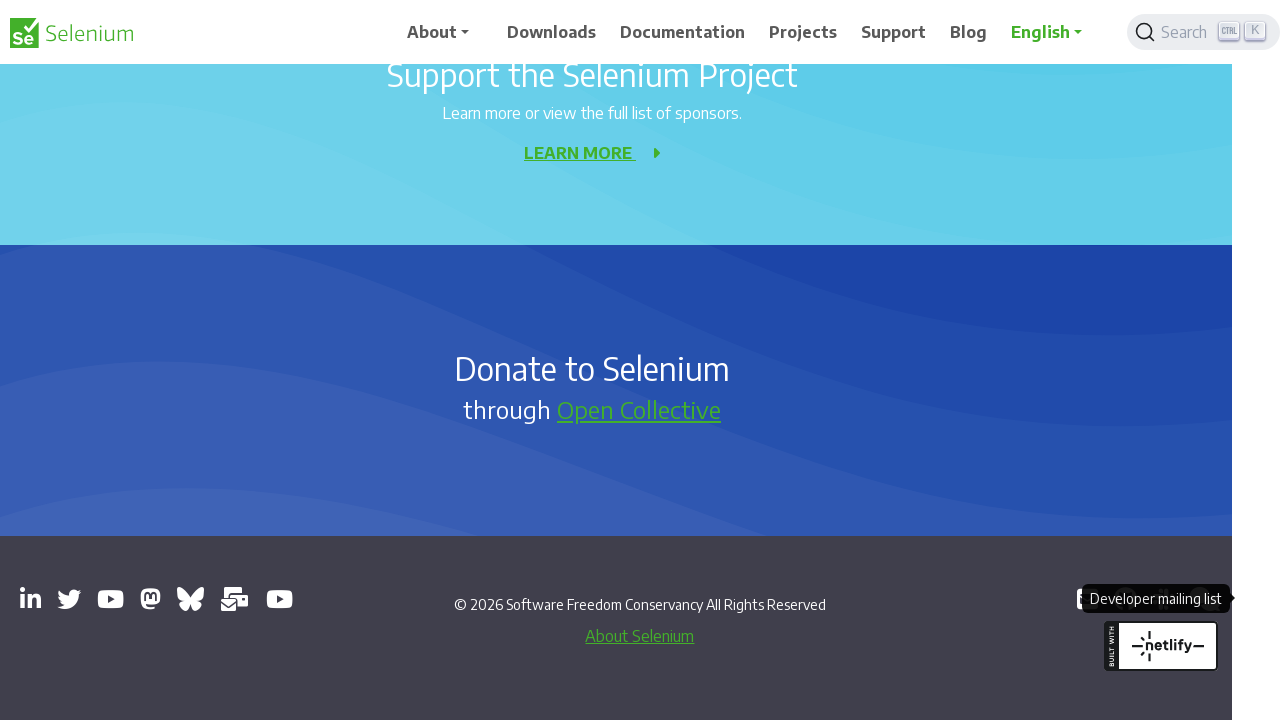

Printed URL of opened page: https://inviter.co/seleniumhq
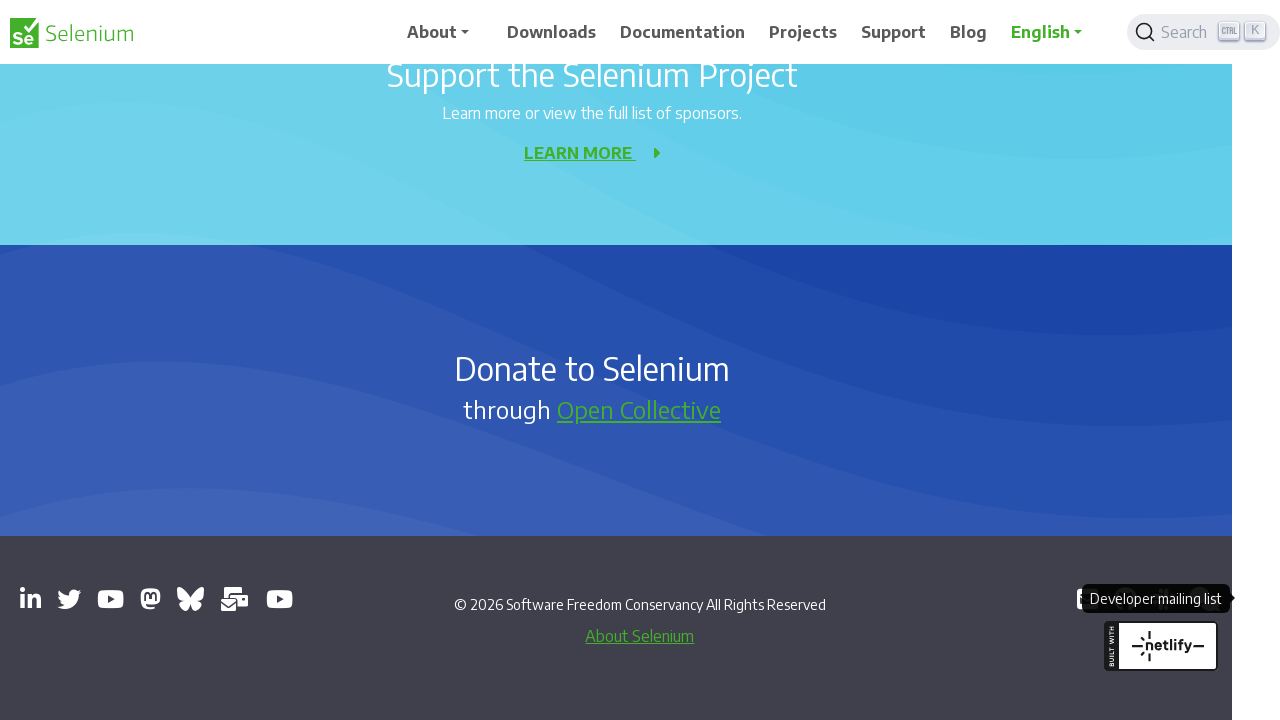

Printed URL of opened page: https://github.com/seleniumhq/selenium
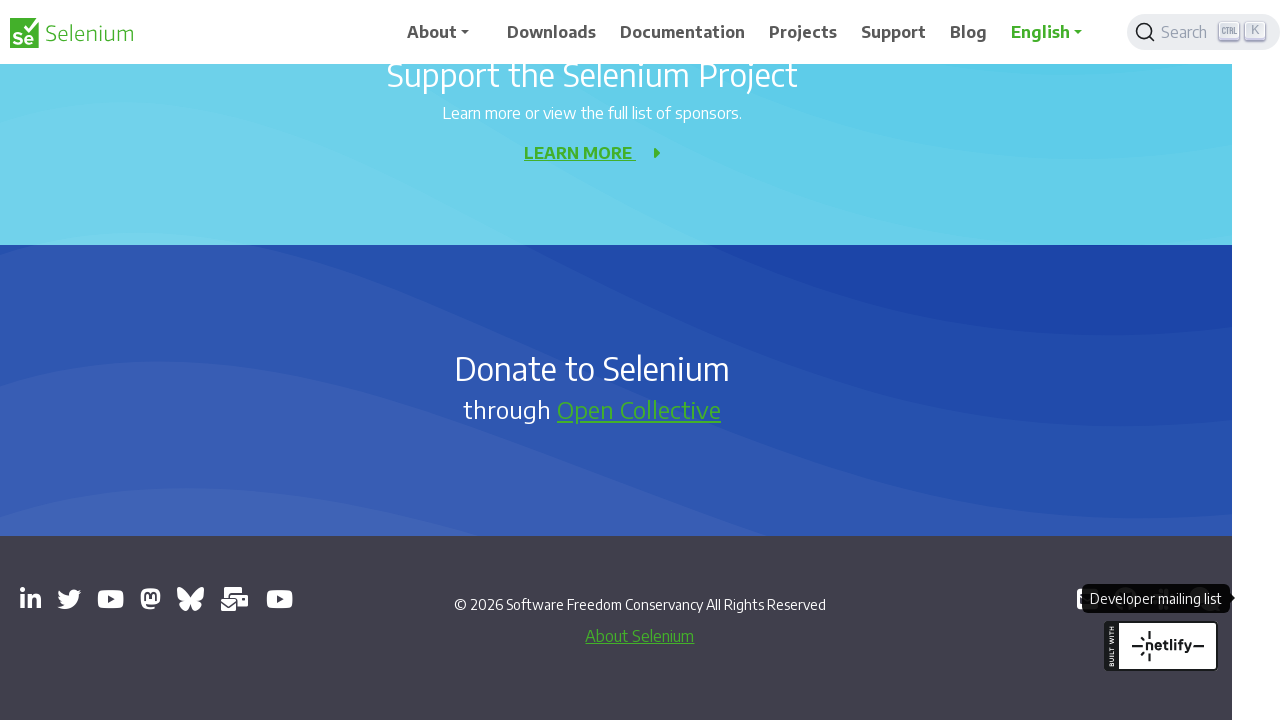

Printed URL of opened page: https://web.libera.chat/#selenium
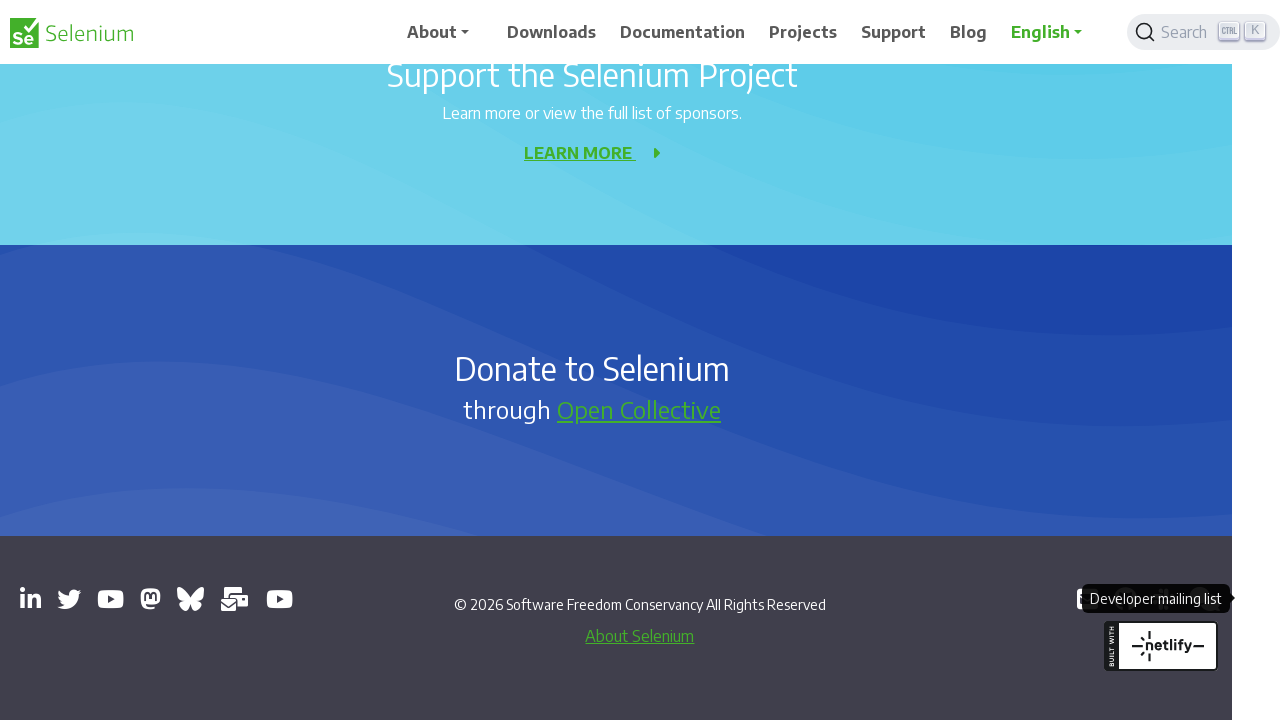

Printed URL of opened page: https://groups.google.com/g/selenium-developers
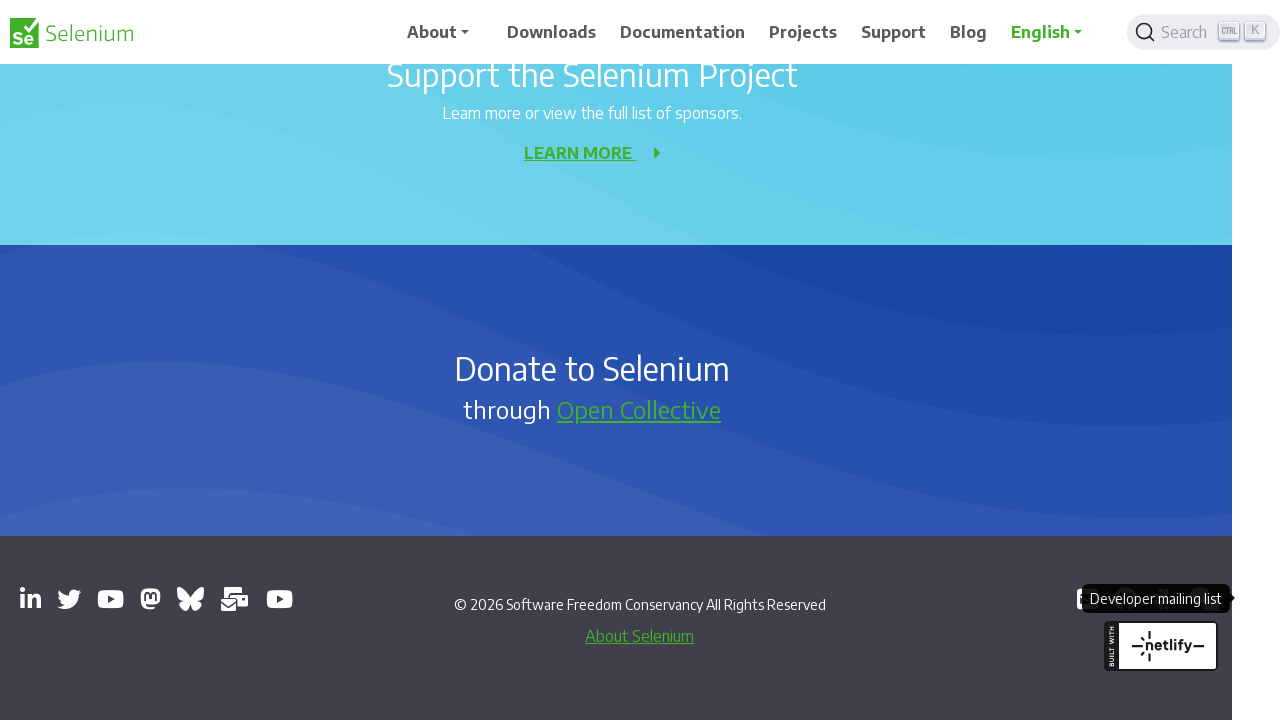

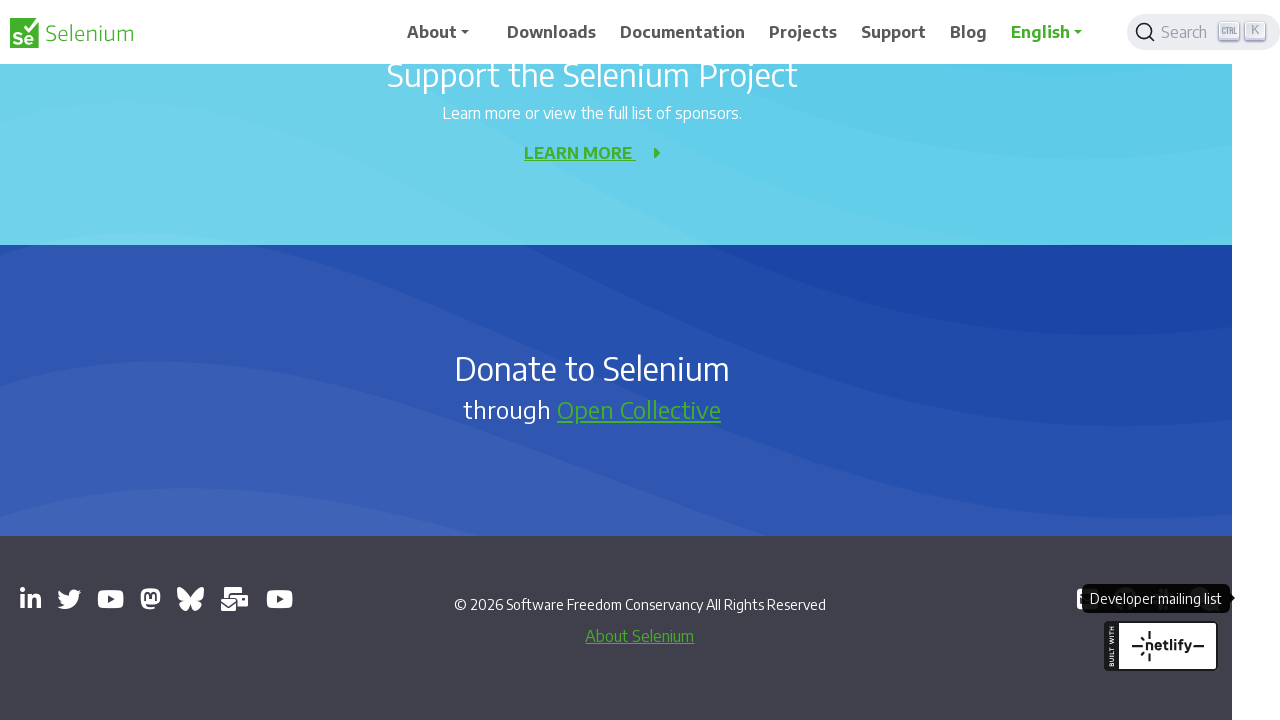